Tests handling a prompt dialog by dismissing it

Starting URL: https://testpages.eviltester.com/styled/alerts/alert-test.html

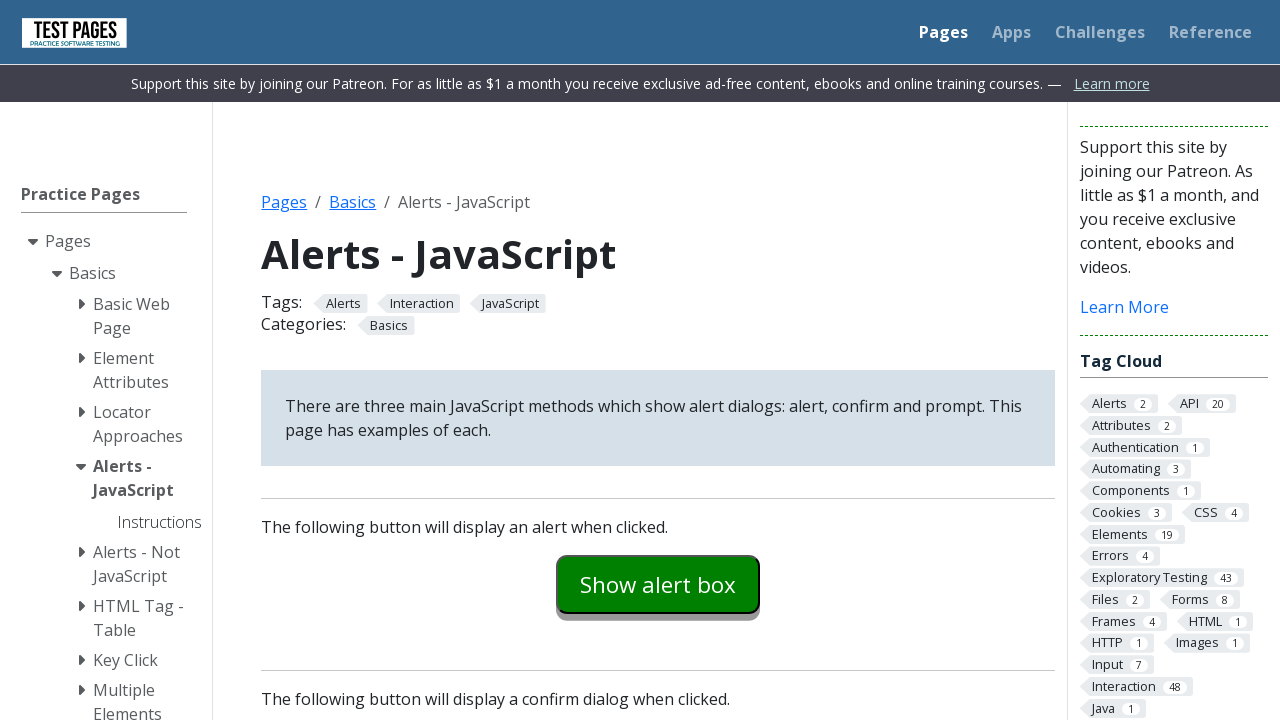

Set up dialog handler to dismiss prompts
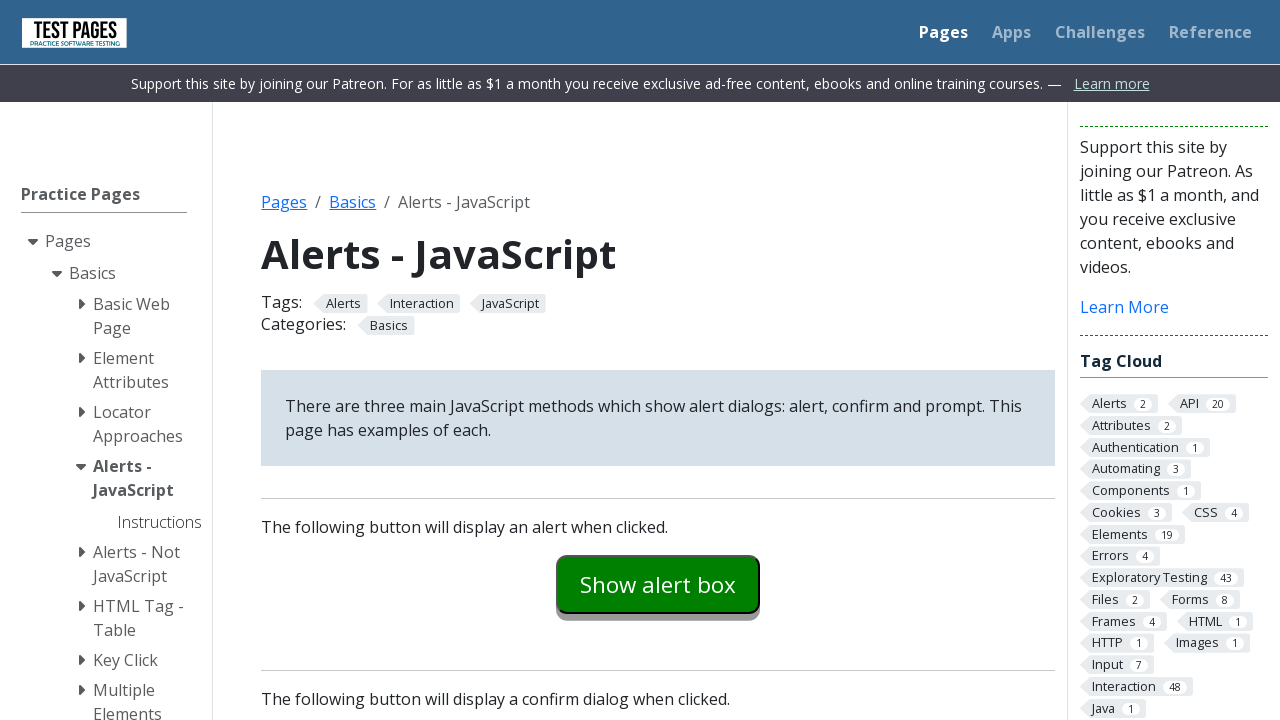

Clicked prompt button to trigger dialog at (658, 360) on #promptexample
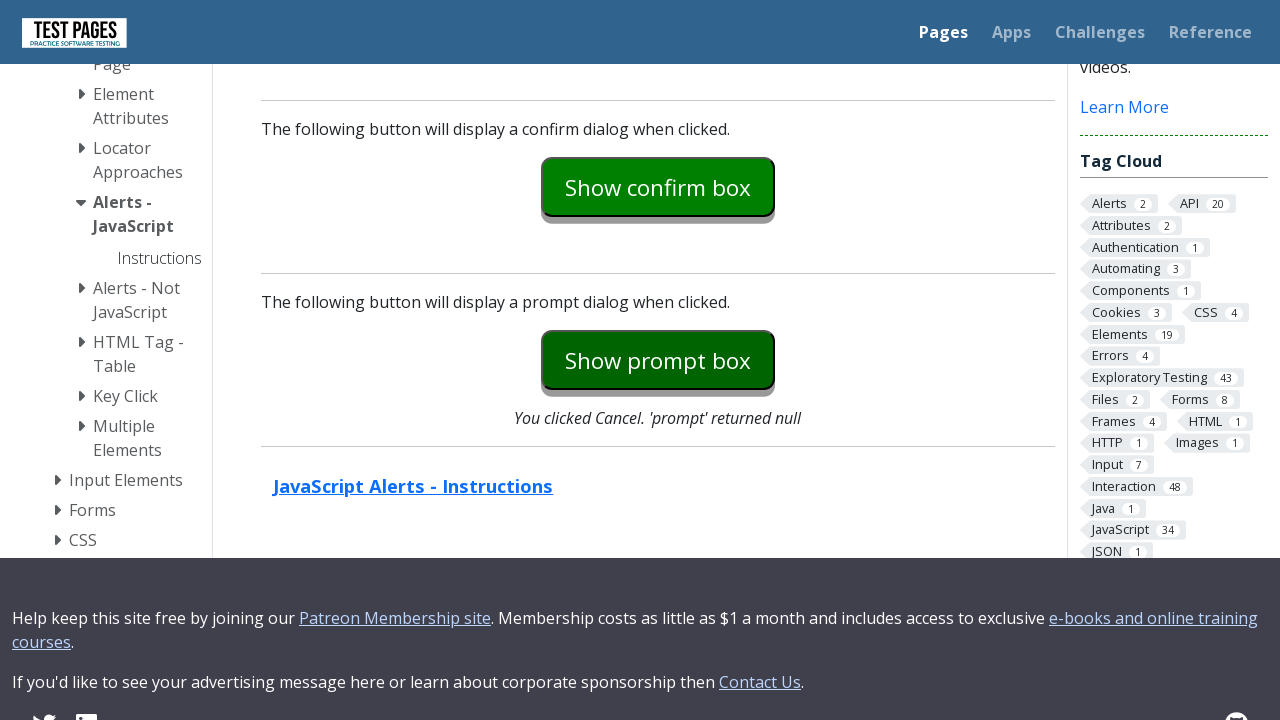

Prompt explanation text appeared after dismissing dialog
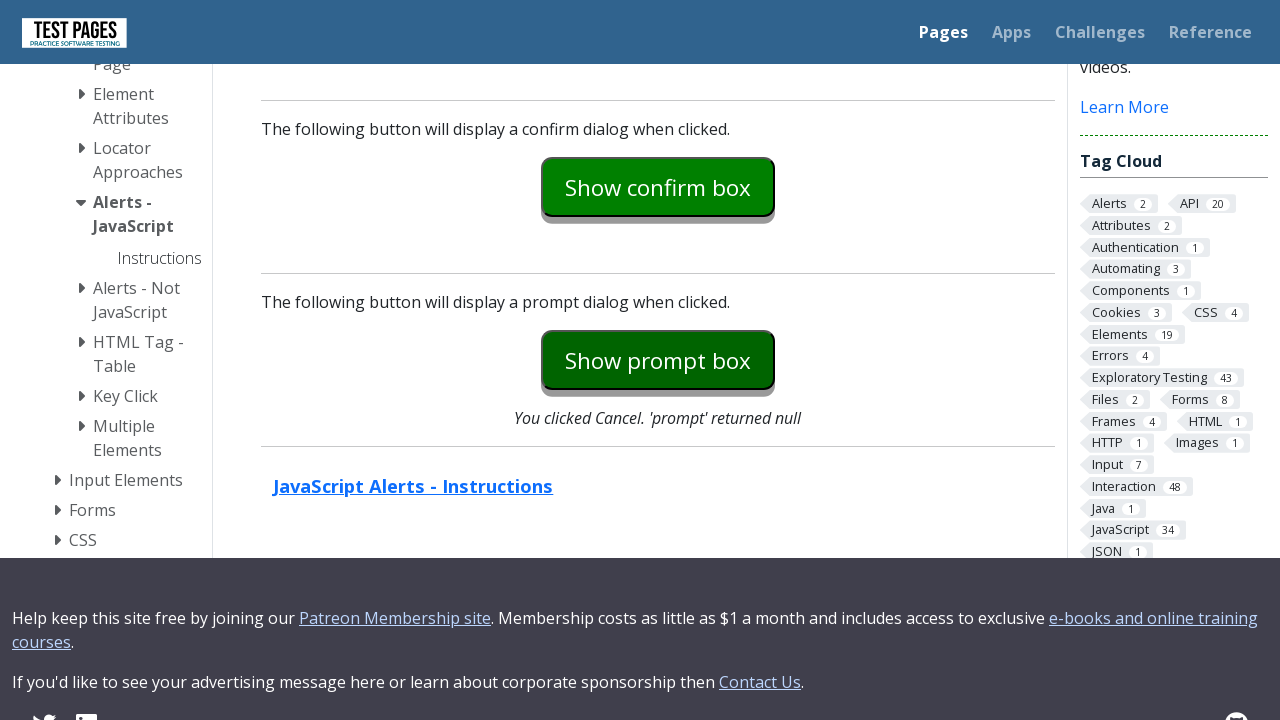

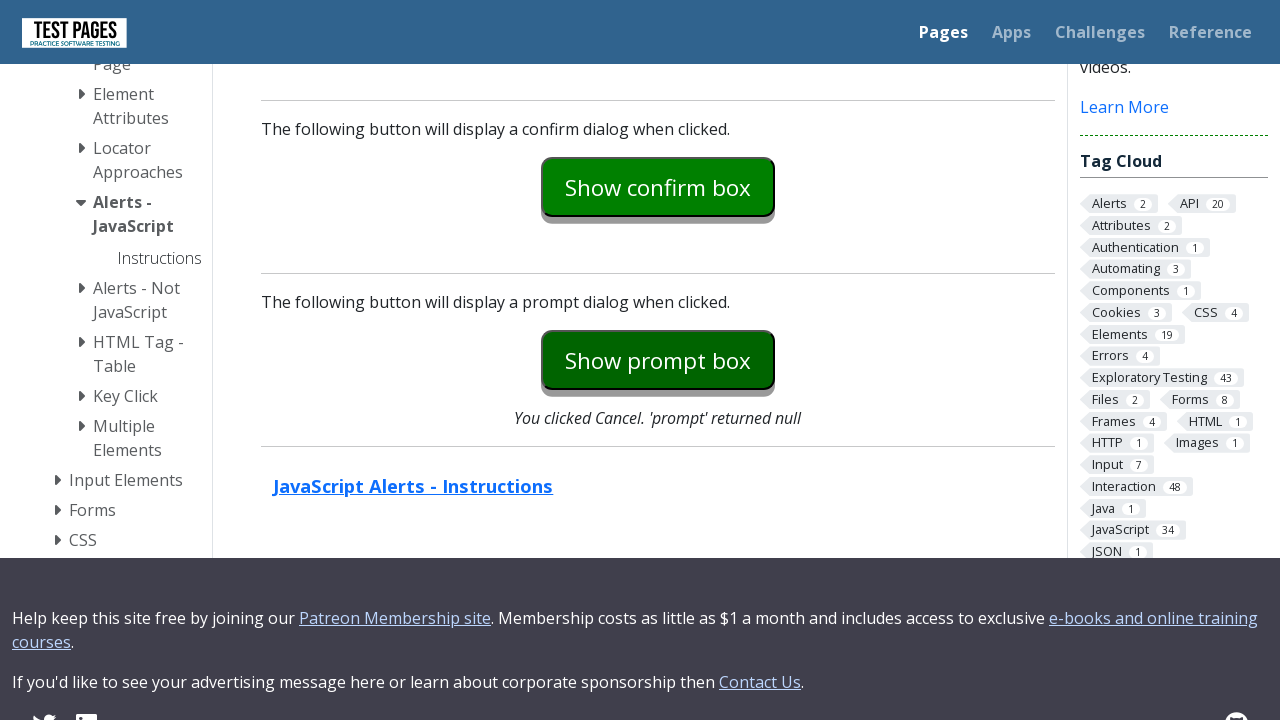